Tests scrolling to a web element (iframe) that is out of view using JavaScript scrollIntoView functionality

Starting URL: https://www.selenium.dev/selenium/web/scrolling_tests/frame_with_nested_scrolling_frame_out_of_view.html

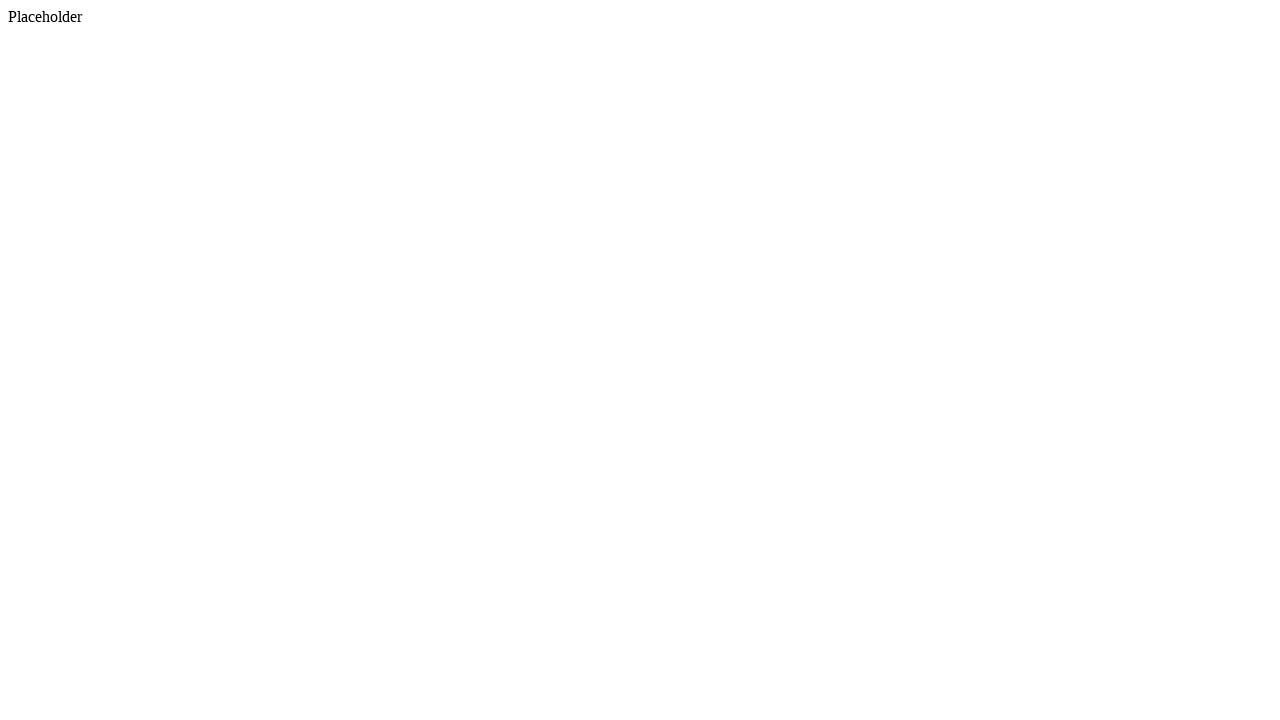

Waited for page to load (2000ms)
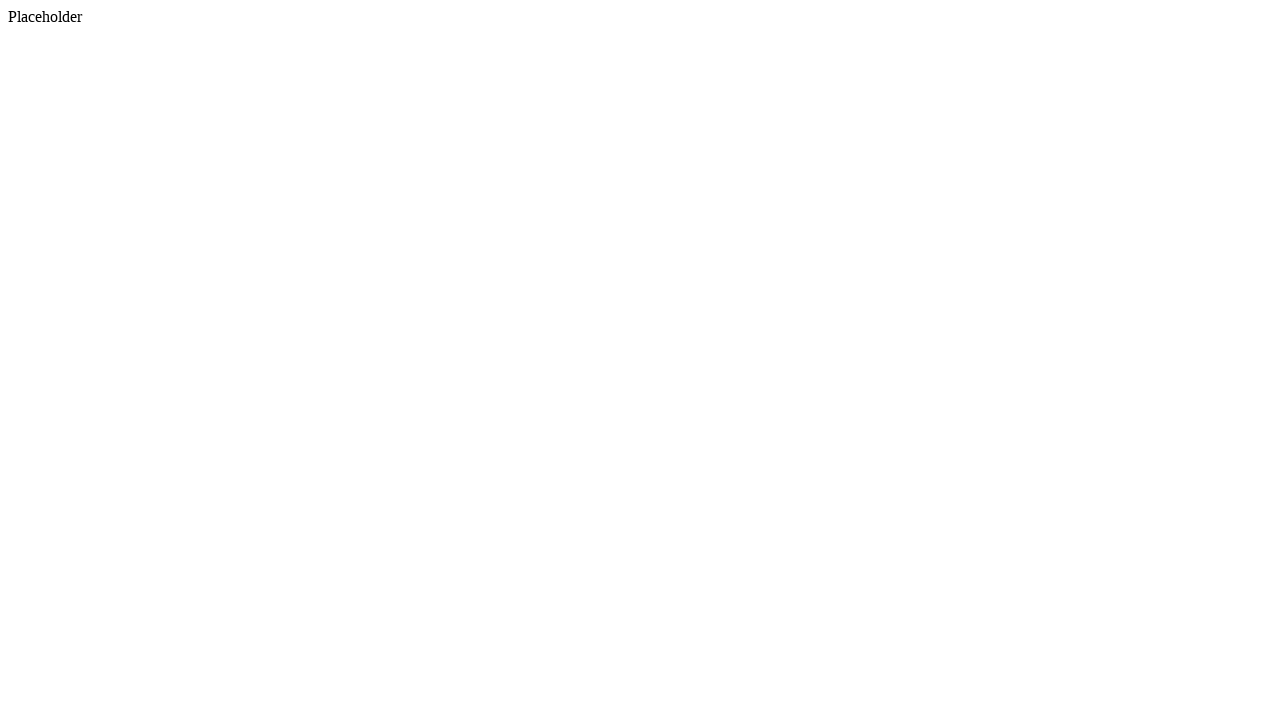

Located iframe element with name 'nested_scrolling_frame'
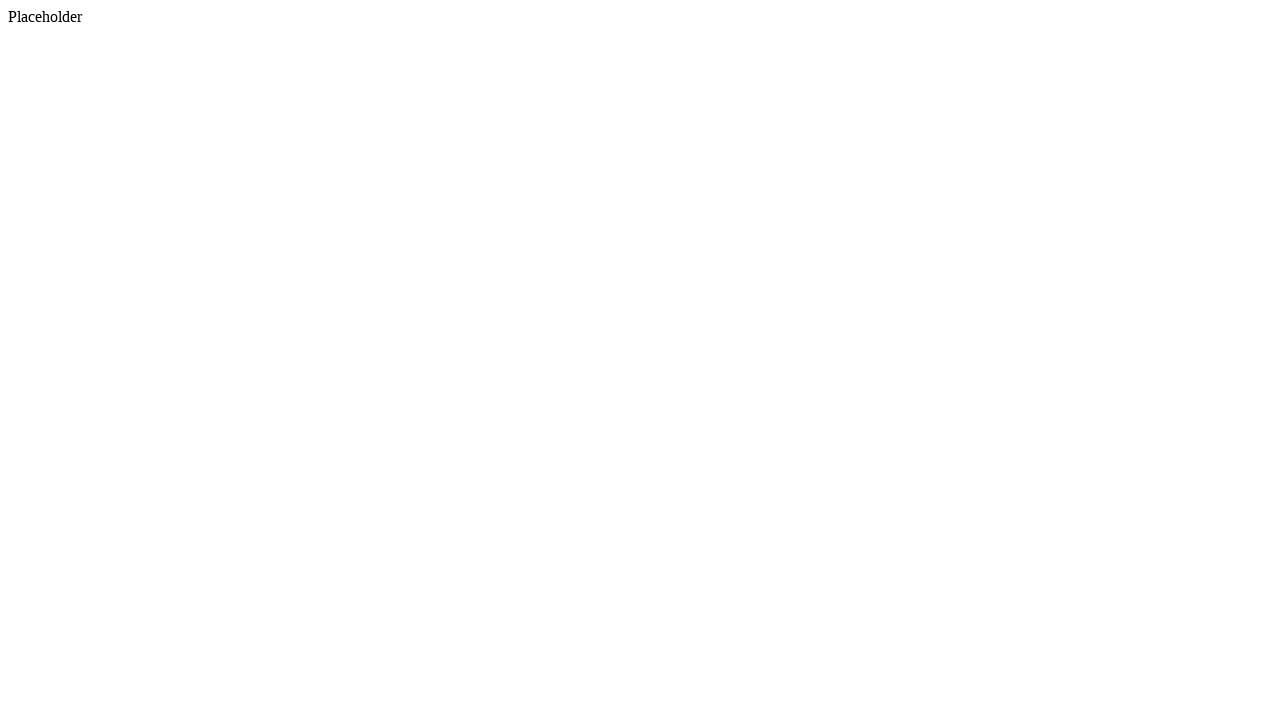

Scrolled iframe into view using scrollIntoView functionality
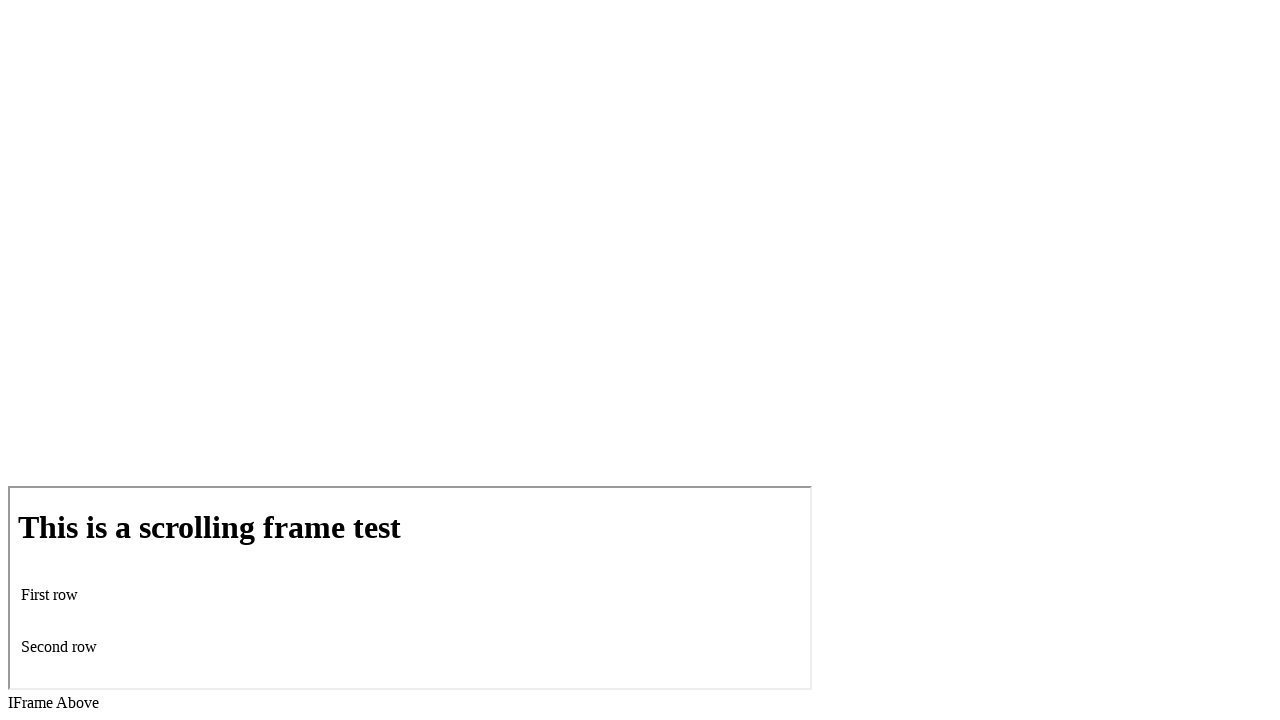

Waited to observe the scroll action (1000ms)
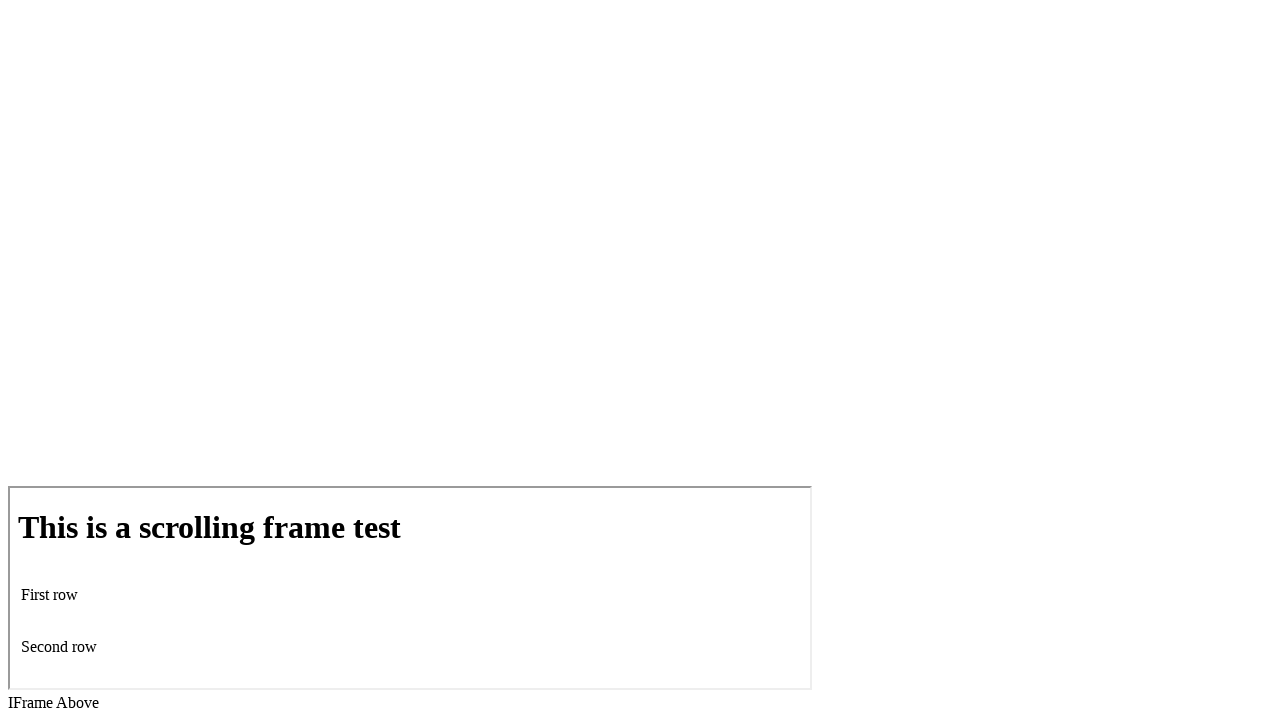

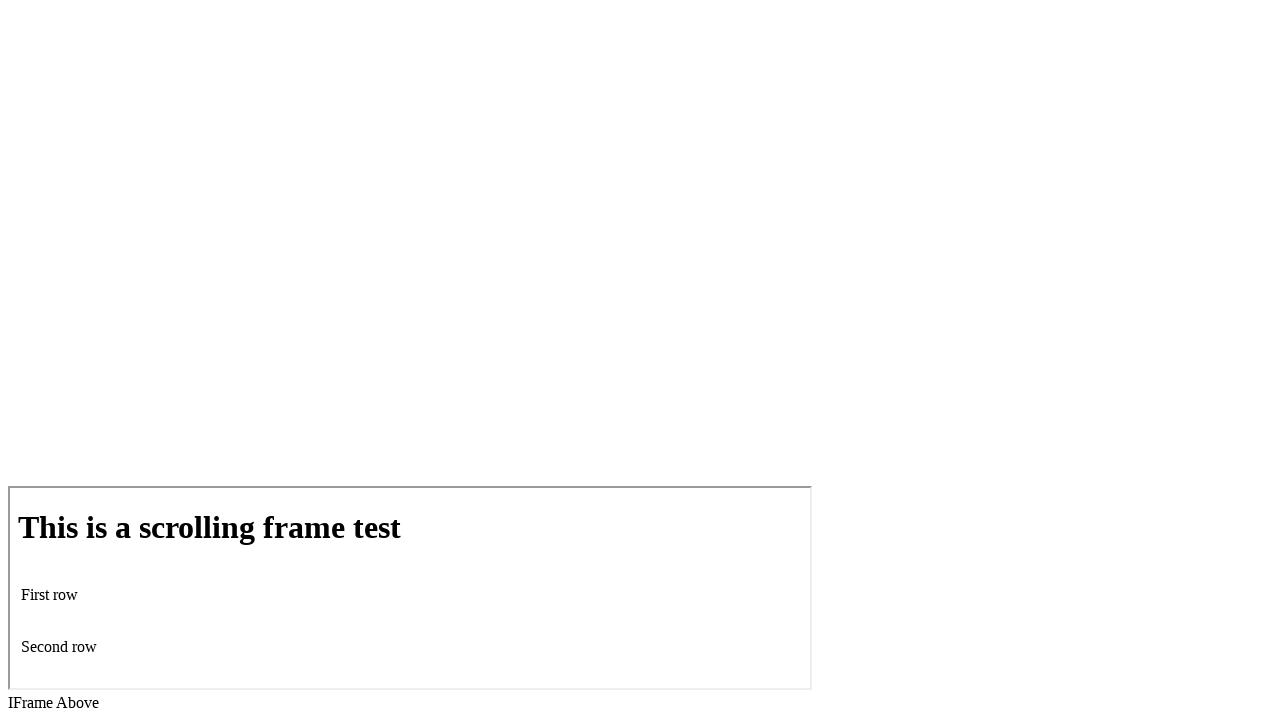